Tests radio button functionality by clicking the first radio button and verifying its selection

Starting URL: https://rahulshettyacademy.com/AutomationPractice/

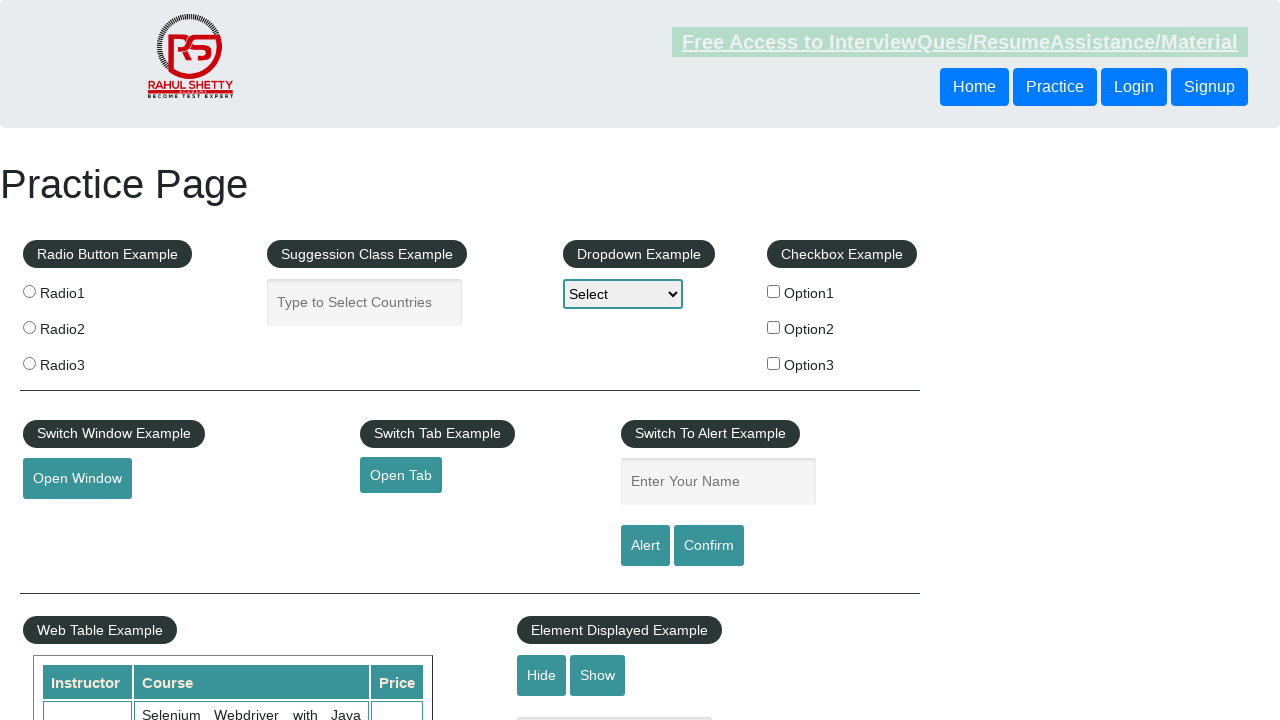

Clicked the first radio button at (29, 291) on (//input[@class='radioButton'])[1]
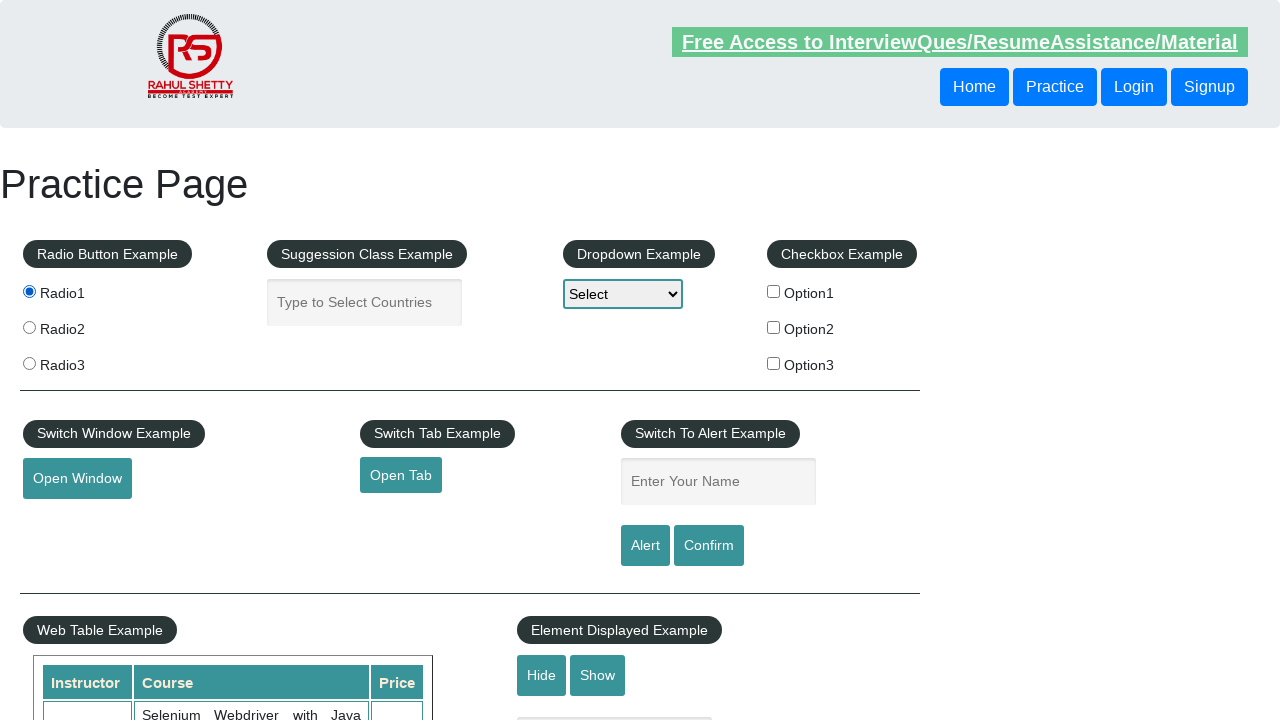

Located the first radio button element
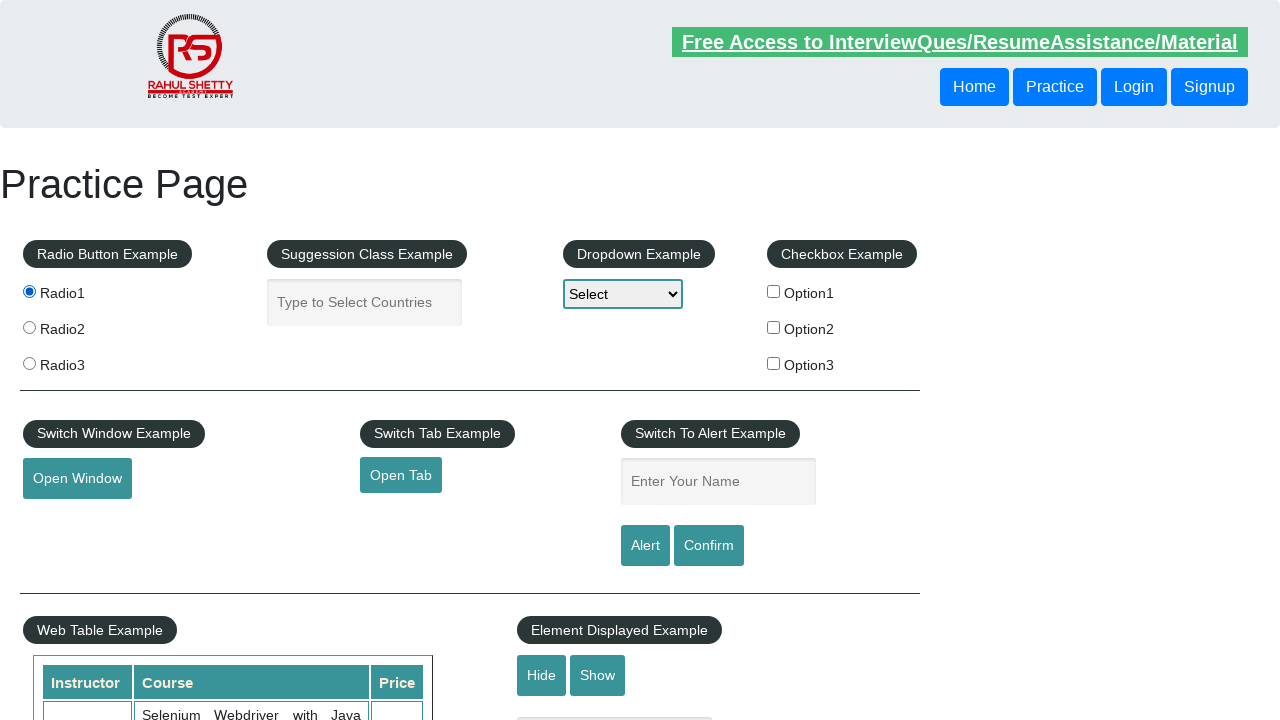

Verified that the first radio button is selected
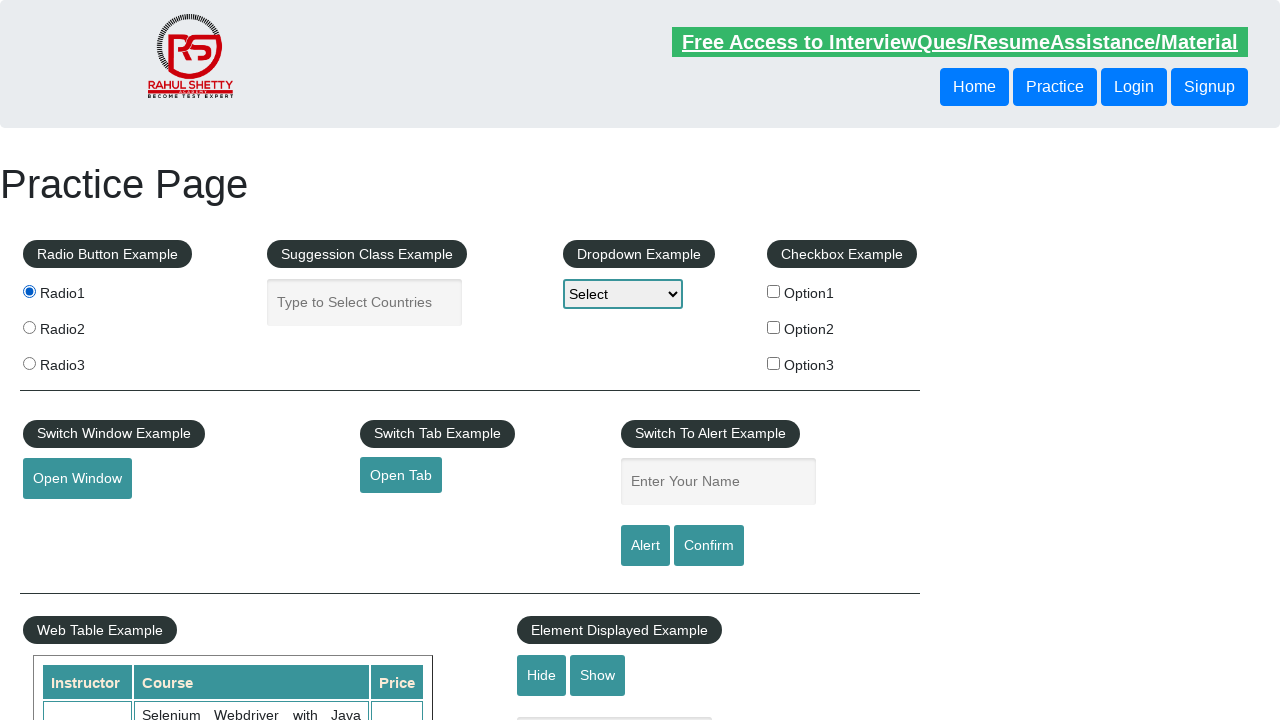

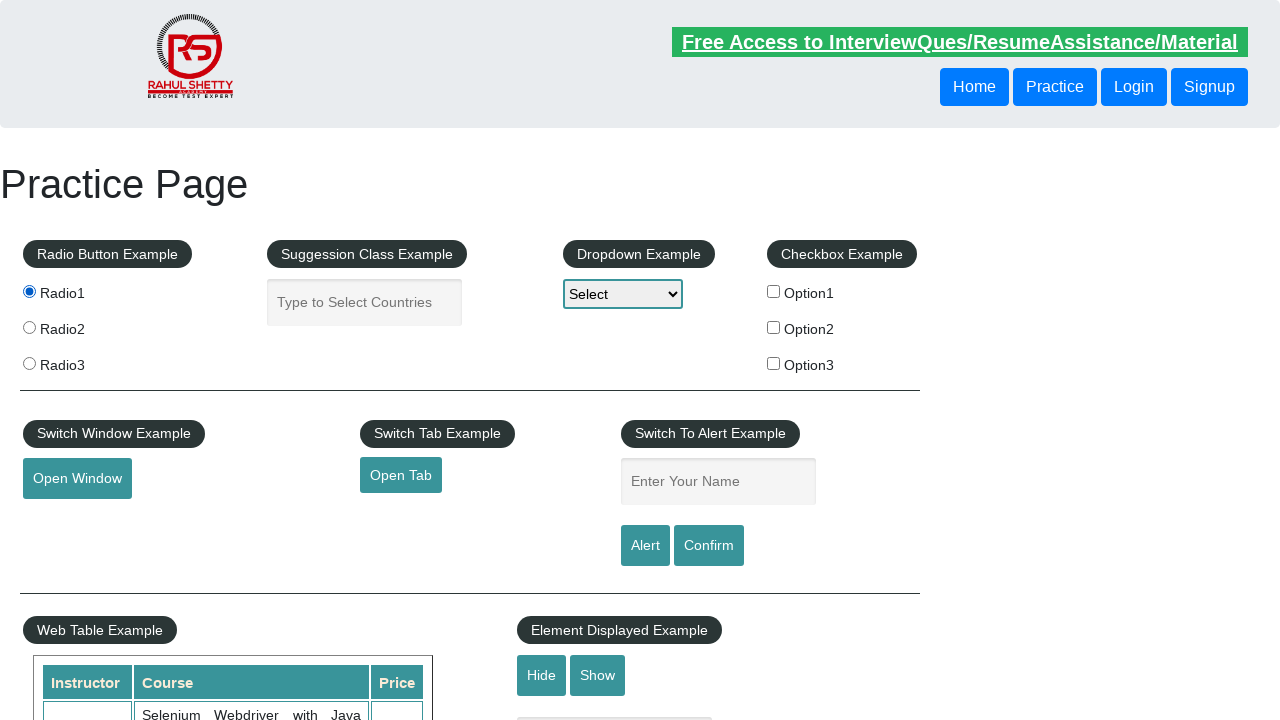